Navigates to the Team page via Start menu and submenu to verify the H3 header names of team members

Starting URL: https://www.99-bottles-of-beer.net/

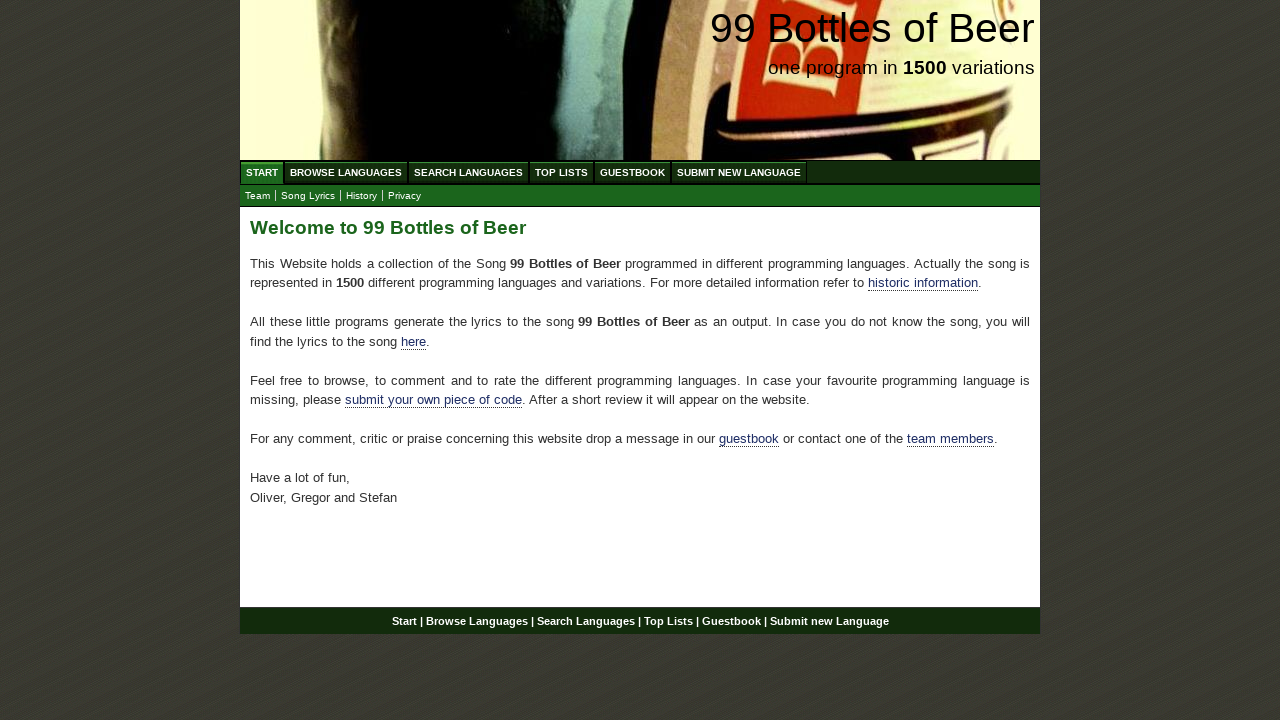

Clicked Start menu at (262, 172) on xpath=//ul[@id='menu']//a[text()='Start']
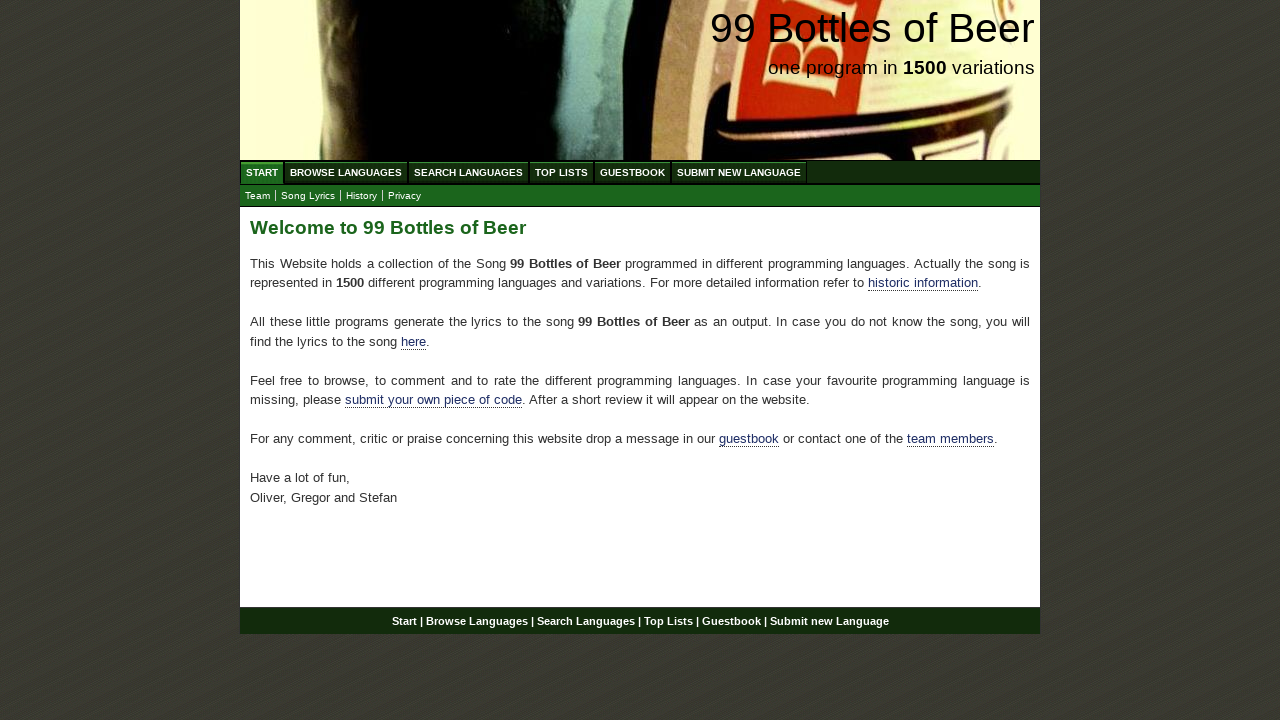

Clicked Team submenu at (258, 196) on #submenu a[href='team.html']
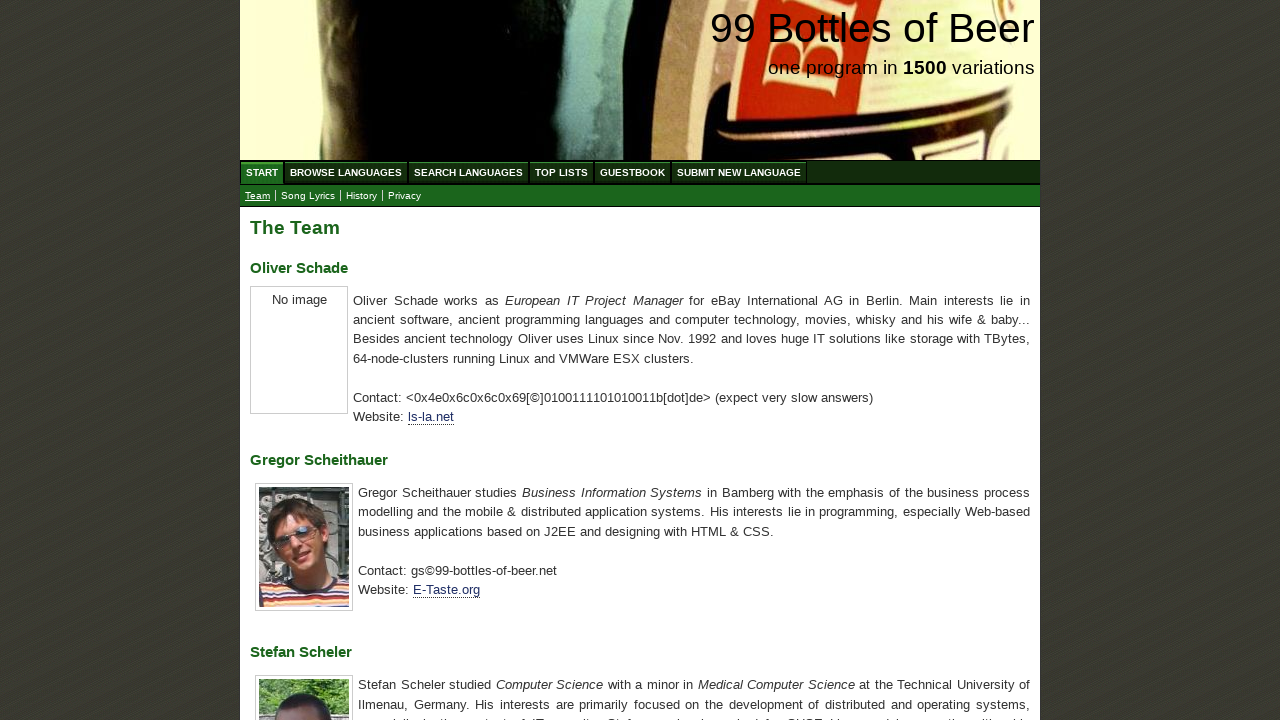

Team page loaded and H3 team member headers are visible
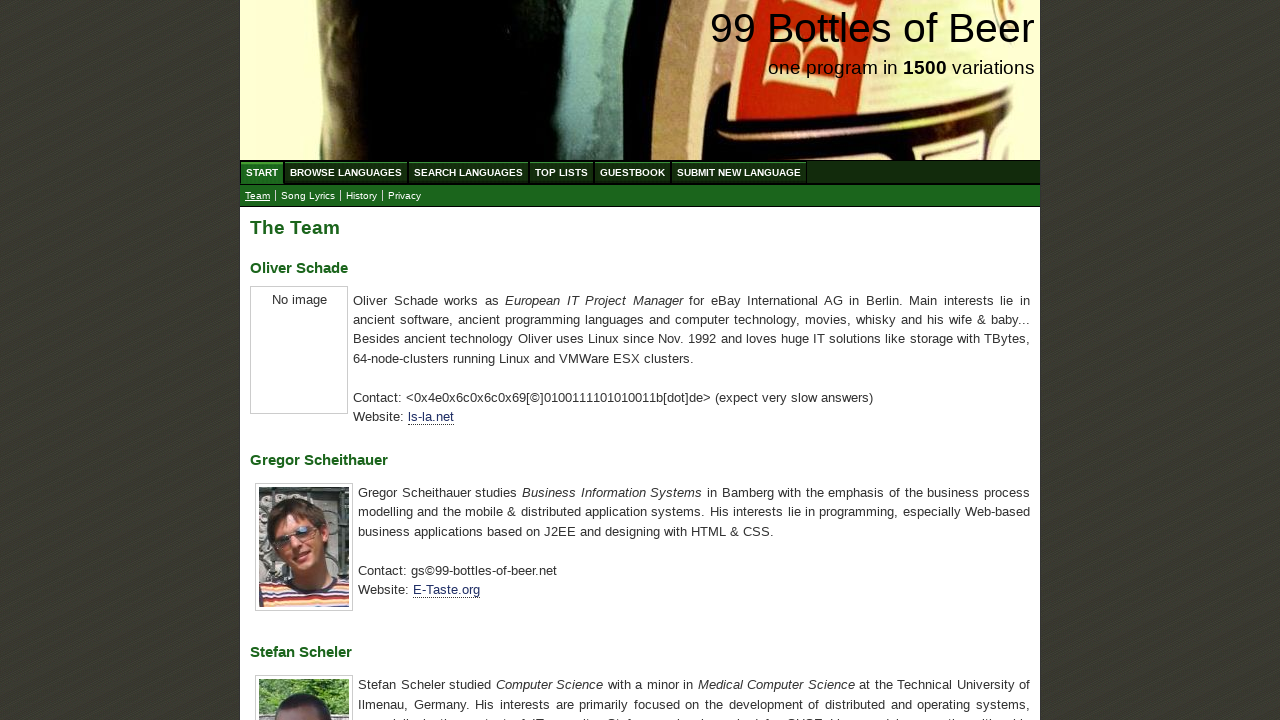

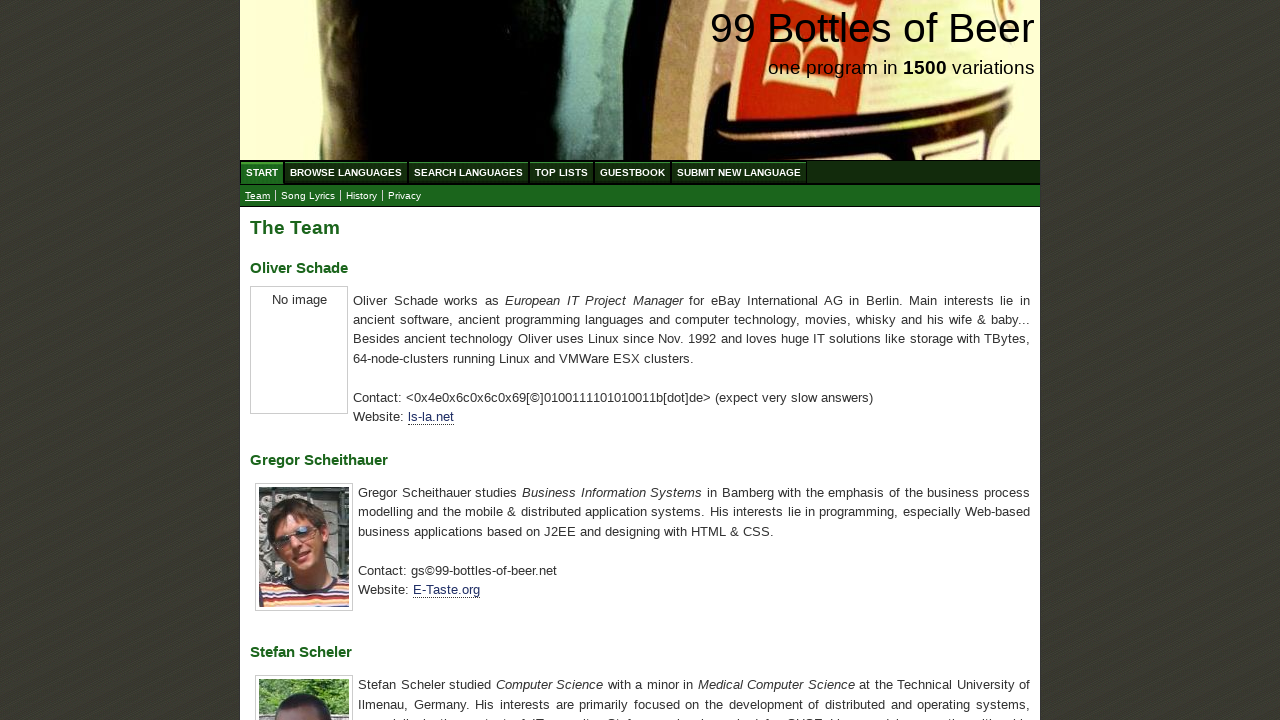